Demonstrates different click operations by clicking on four social media links (likely LinkedIn, Facebook, Twitter, YouTube) that open in new tabs on the OrangeHRM login page.

Starting URL: https://opensource-demo.orangehrmlive.com/web/index.php/auth/login

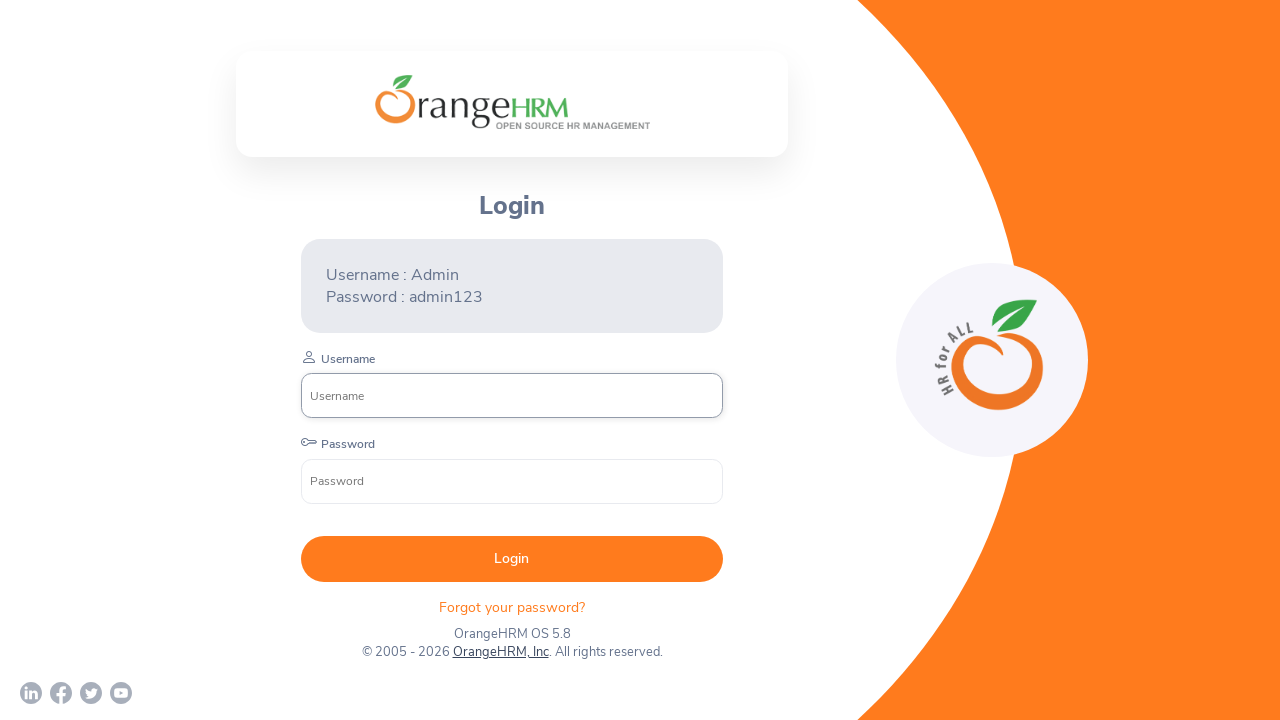

Waited for page to load (networkidle state)
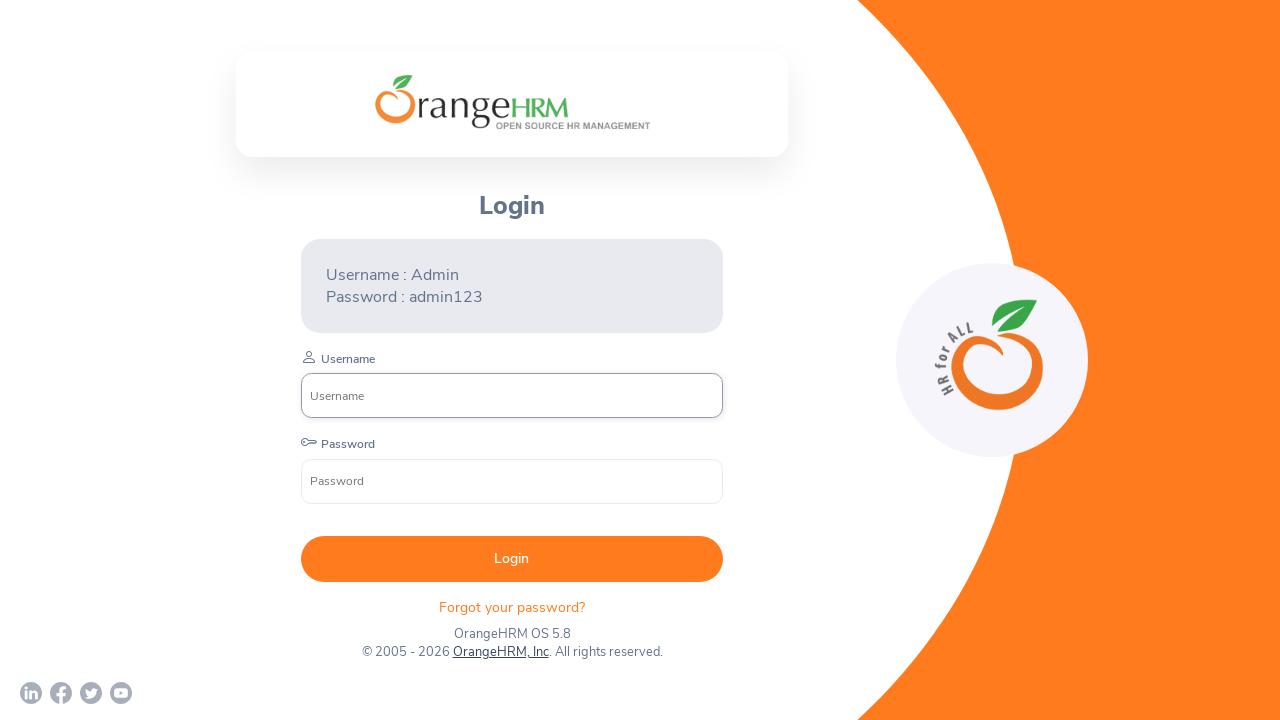

Located first social media link (LinkedIn)
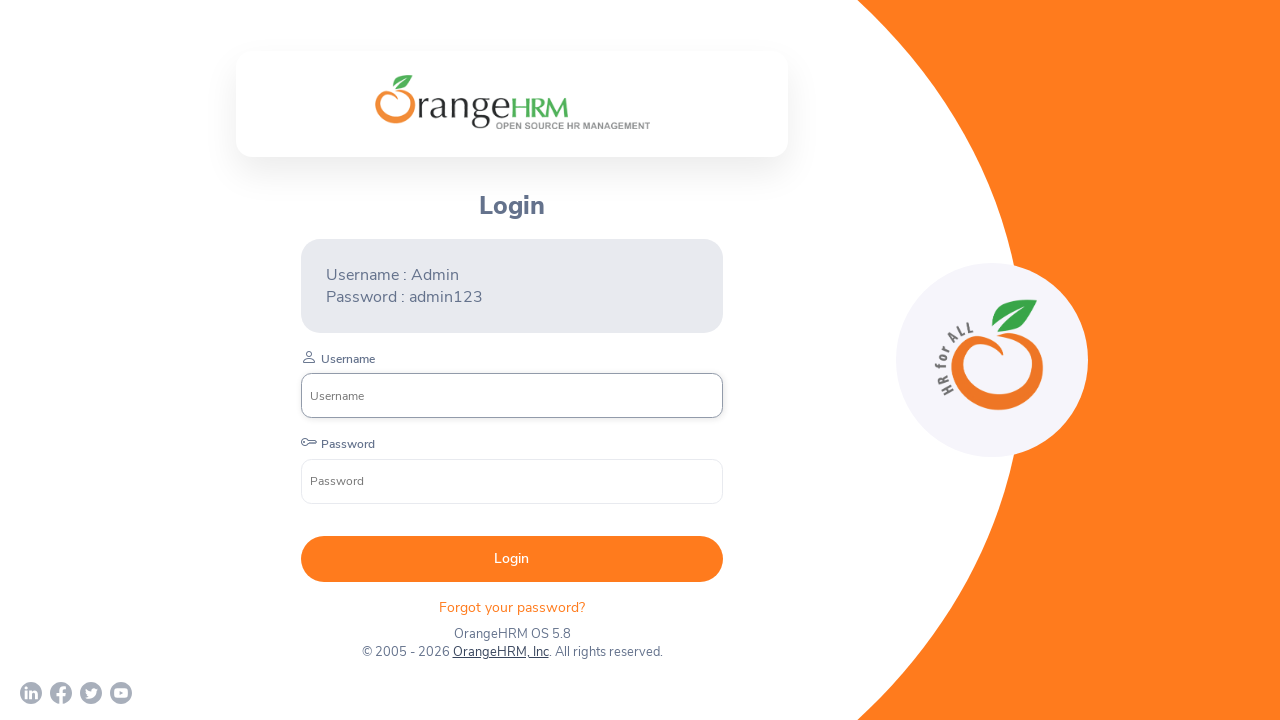

Clicked first social media link at (31, 693) on (//a[@target='_blank'])[1]
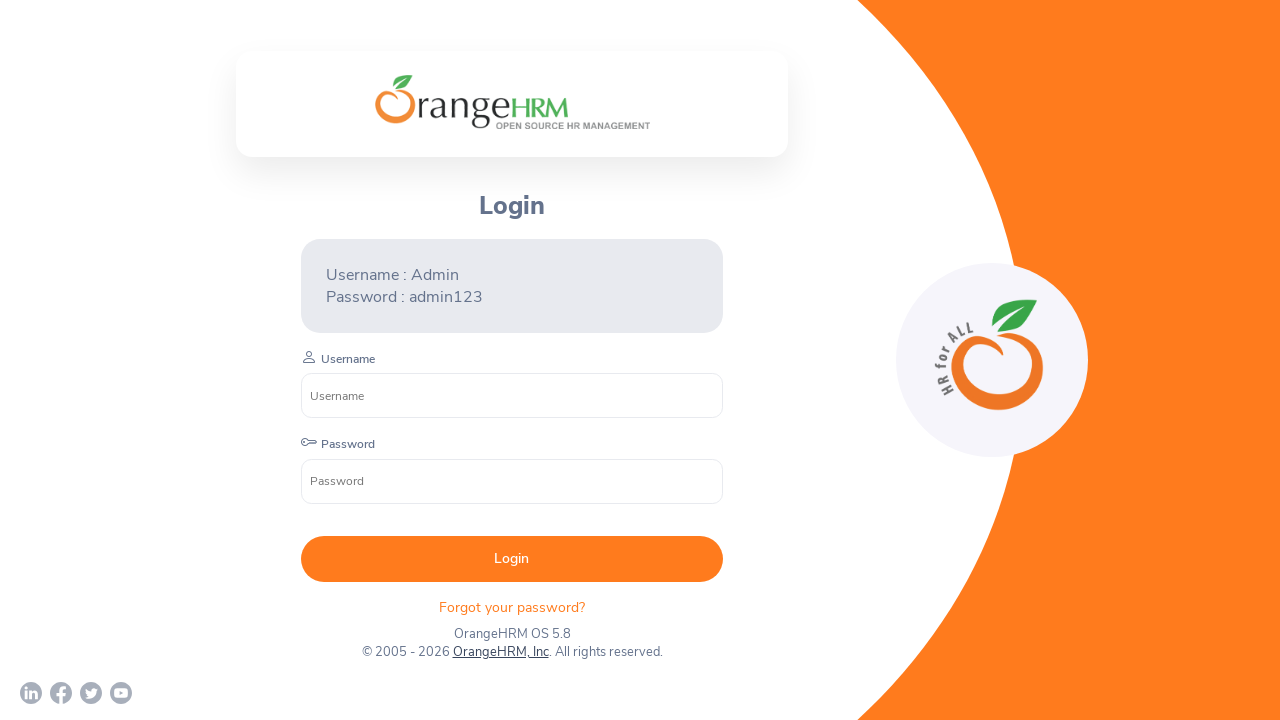

Waited 2 seconds for new tab to open
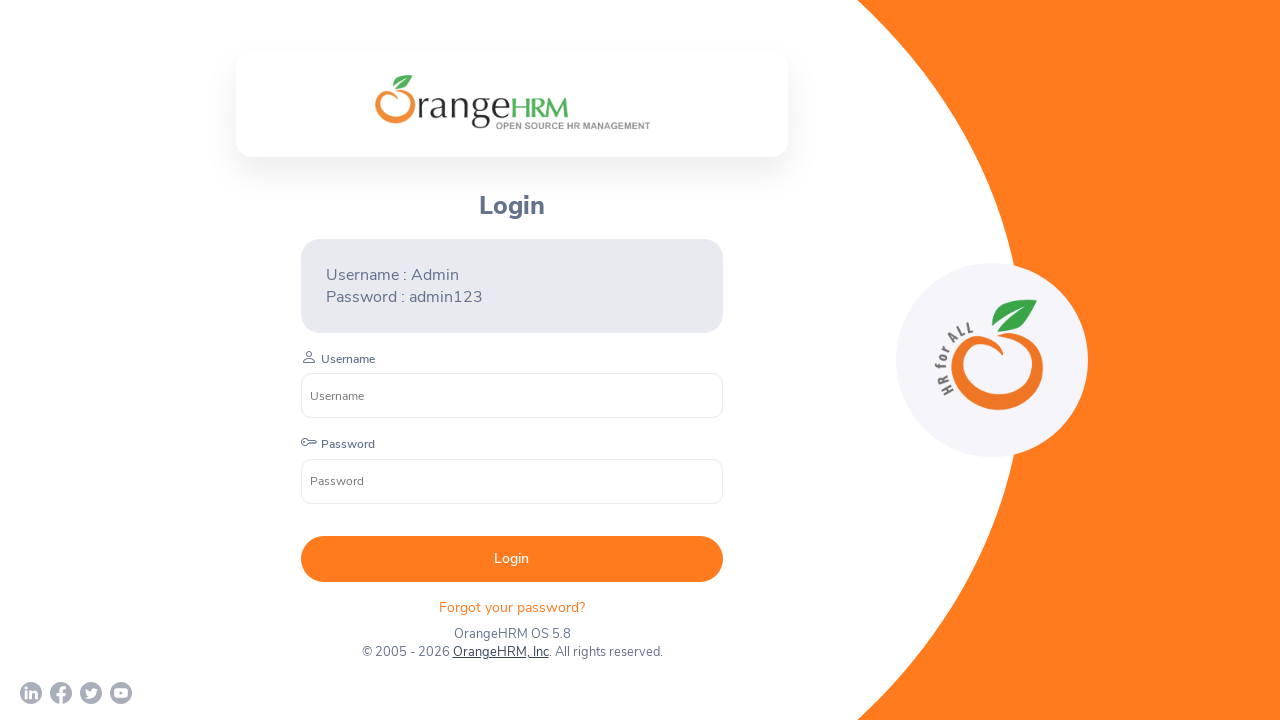

Located second social media link (Facebook)
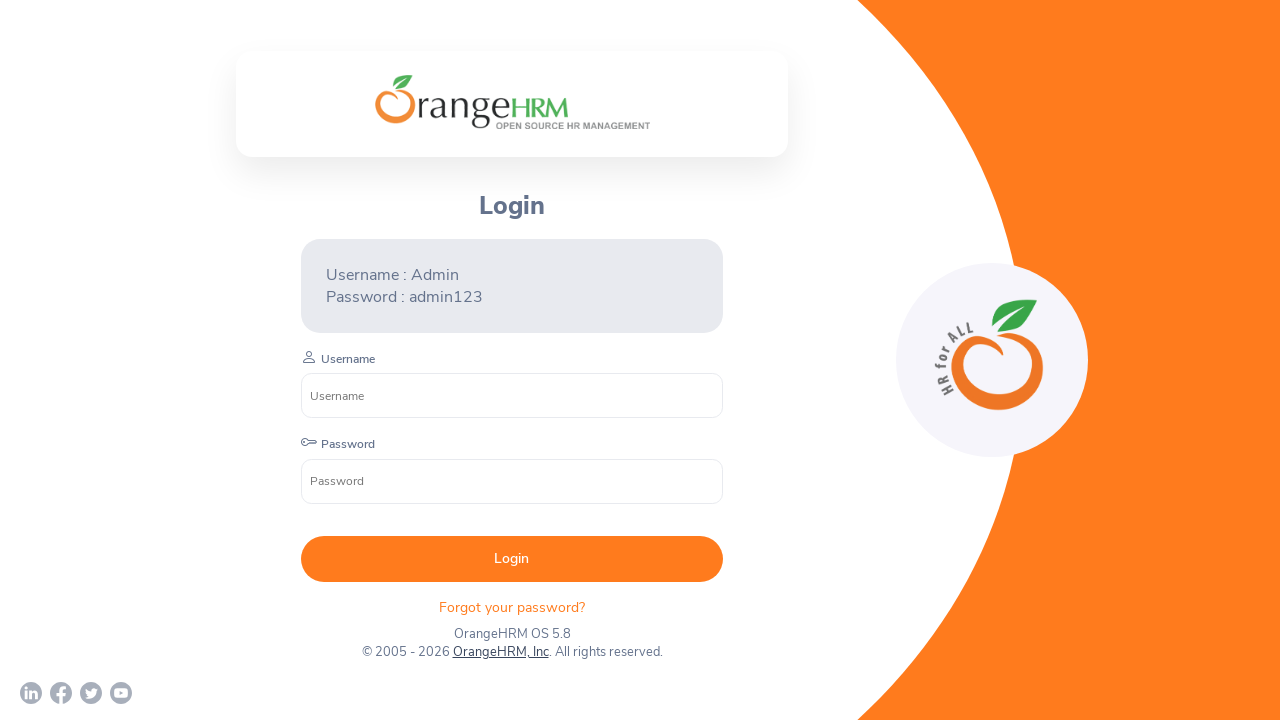

Clicked second social media link with force option at (61, 693) on (//a[@target='_blank'])[2]
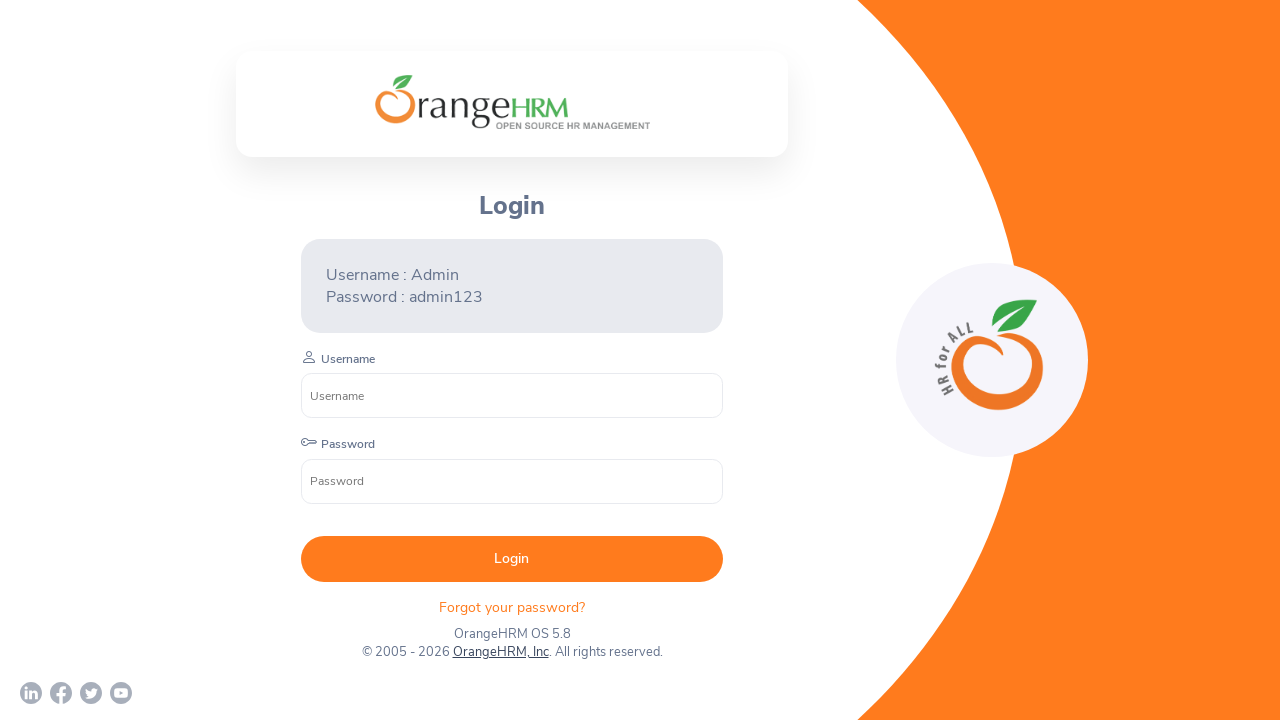

Waited 2 seconds for new tab to open
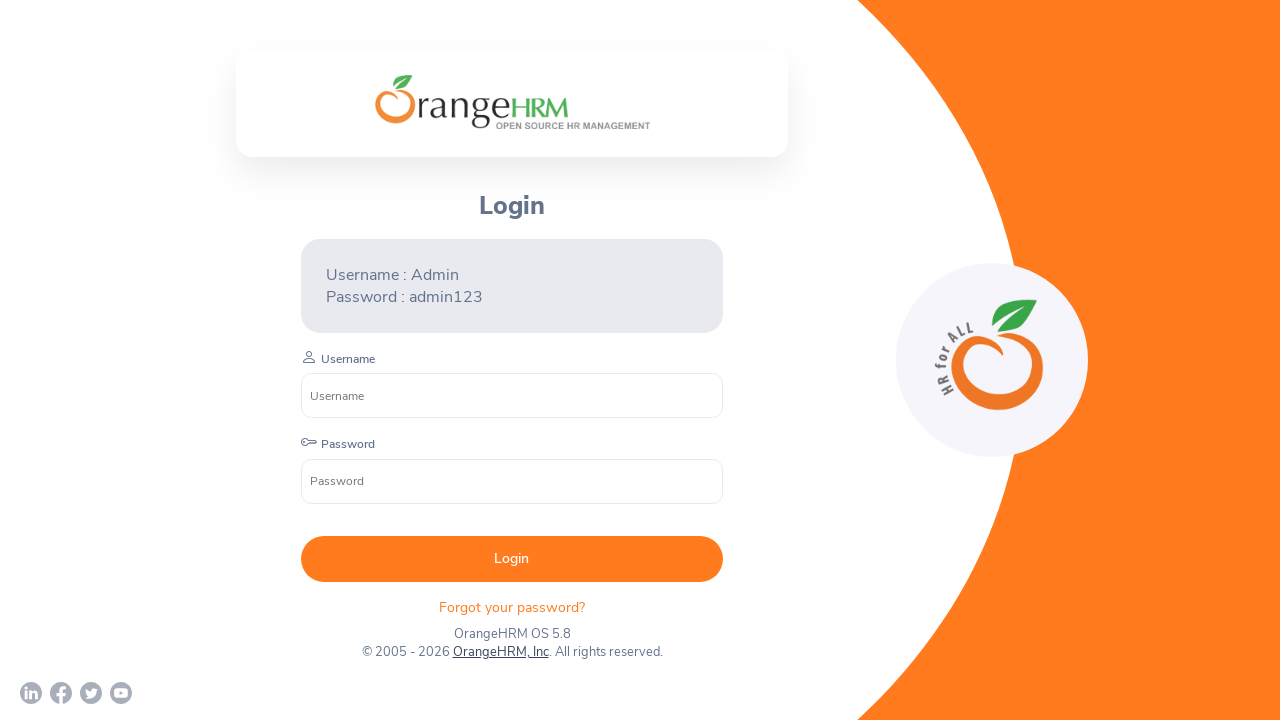

Located third social media link (Twitter)
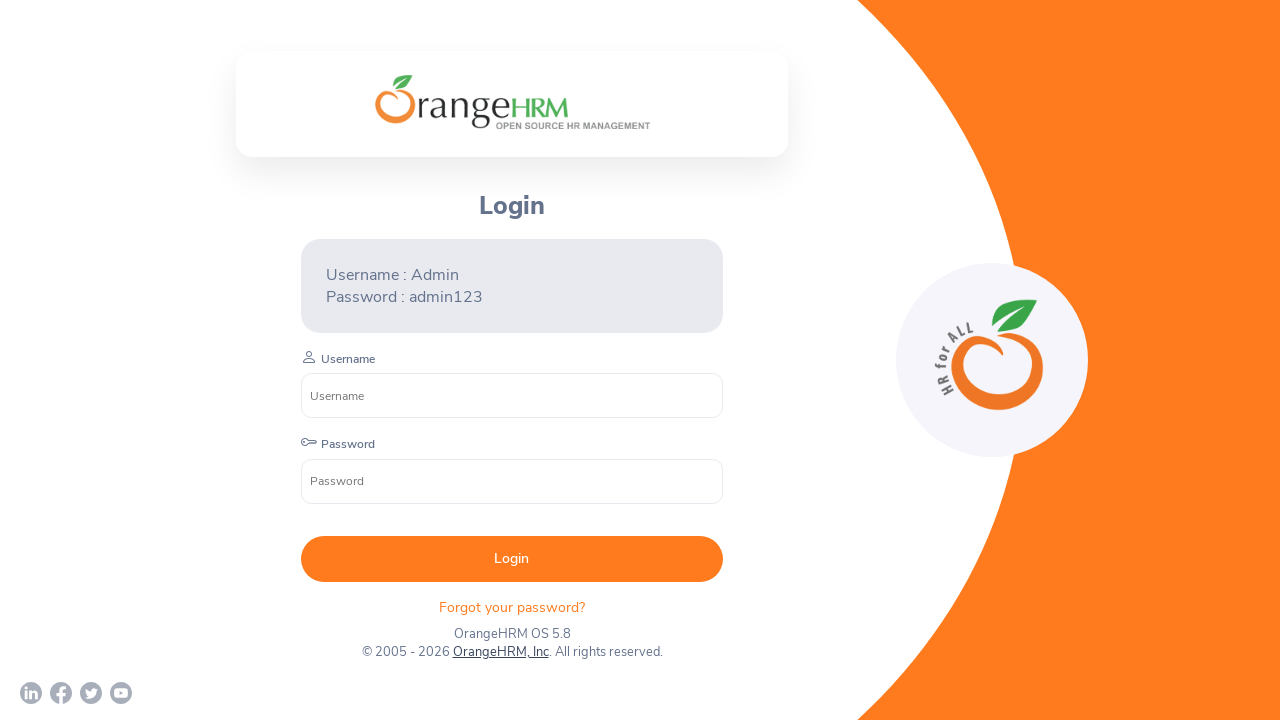

Clicked third social media link at (91, 693) on (//a[@target='_blank'])[3]
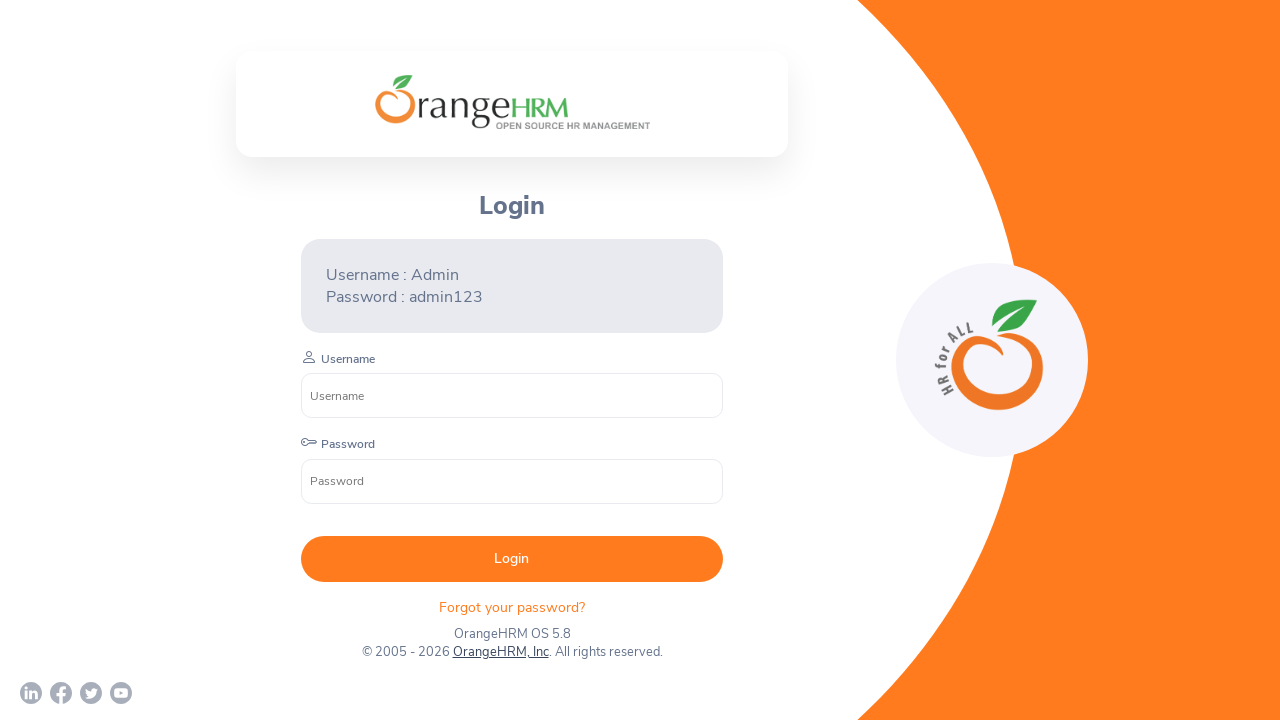

Waited 2 seconds for new tab to open
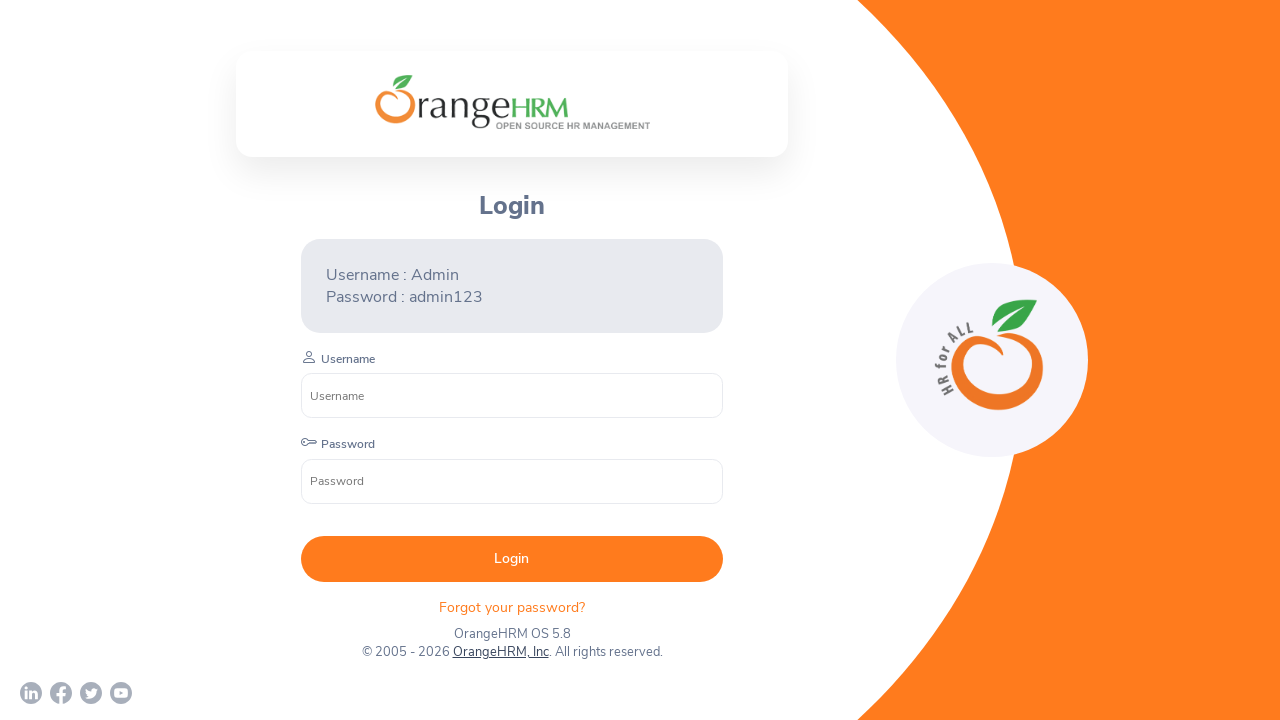

Located fourth social media link (YouTube)
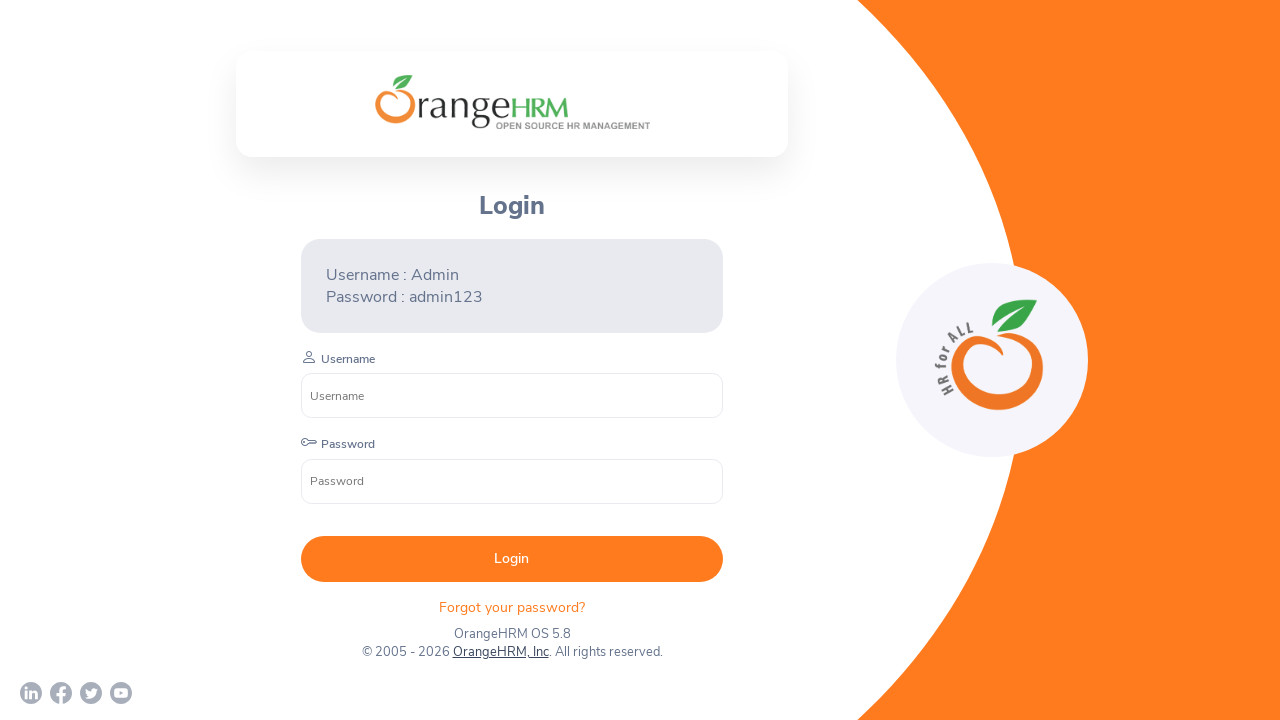

Focused on fourth social media link on (//a[@target='_blank'])[4]
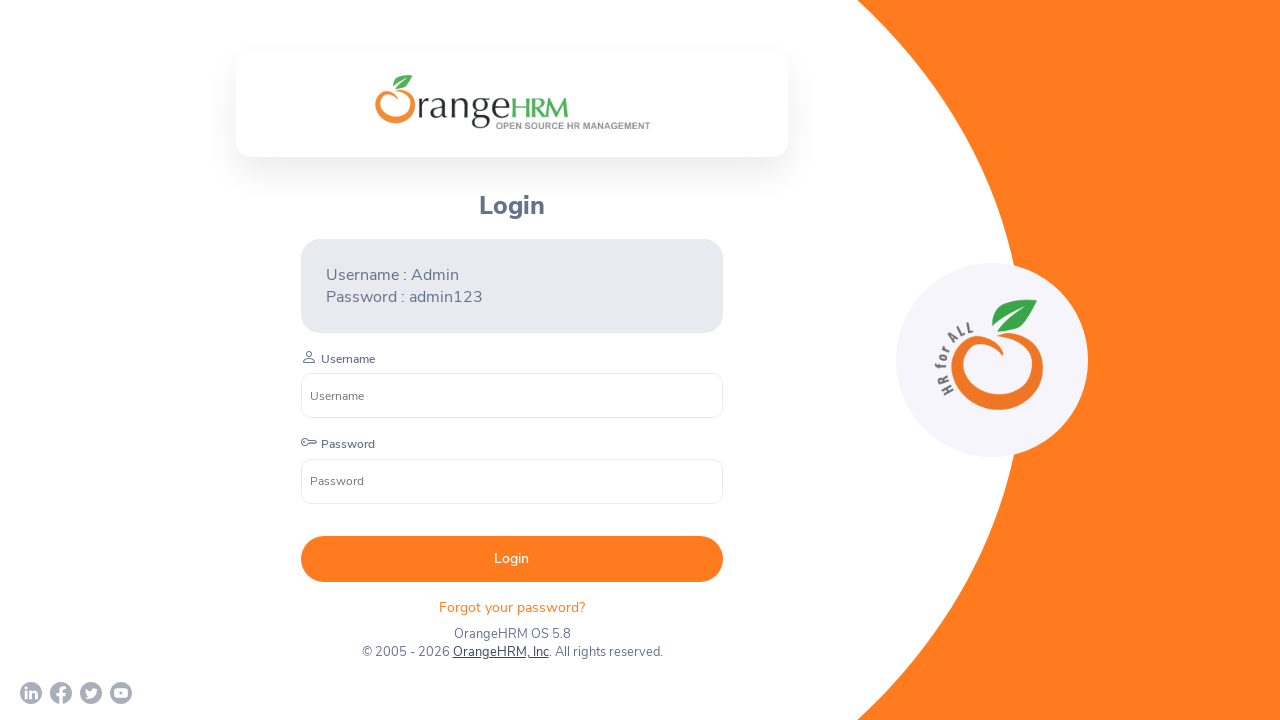

Pressed Enter key to click fourth social media link on (//a[@target='_blank'])[4]
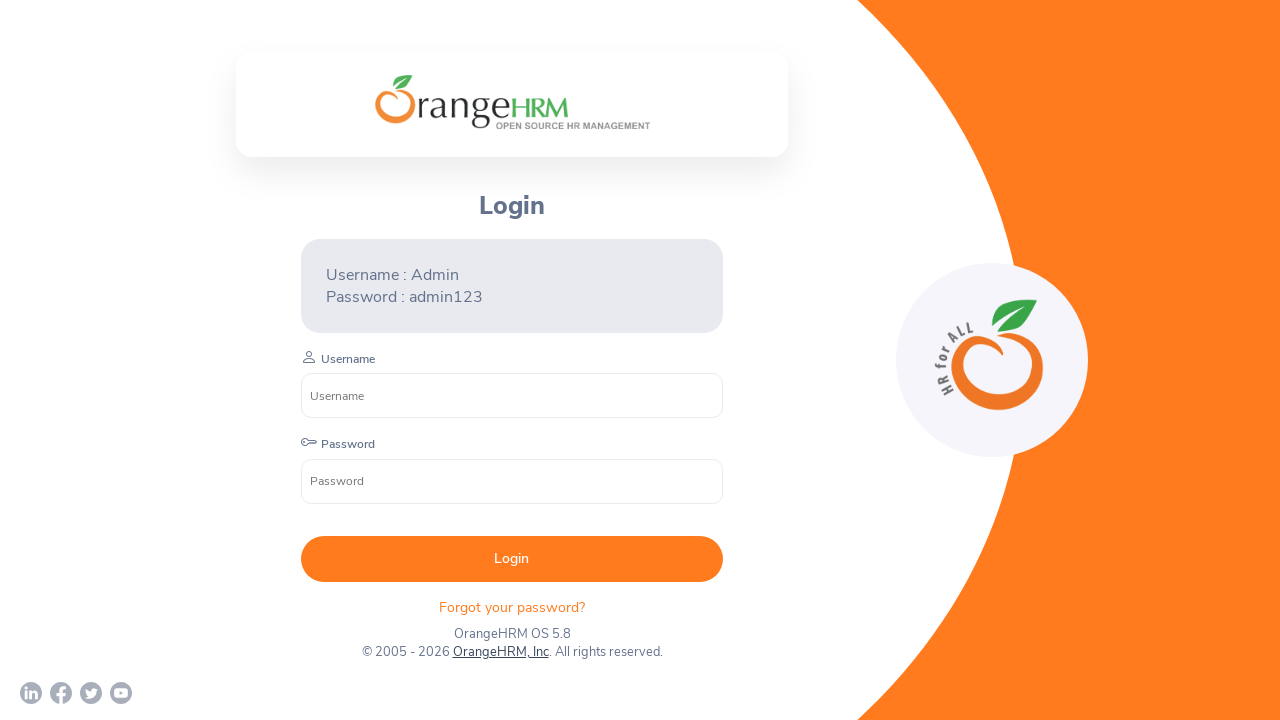

Waited 2 seconds for new tab to open
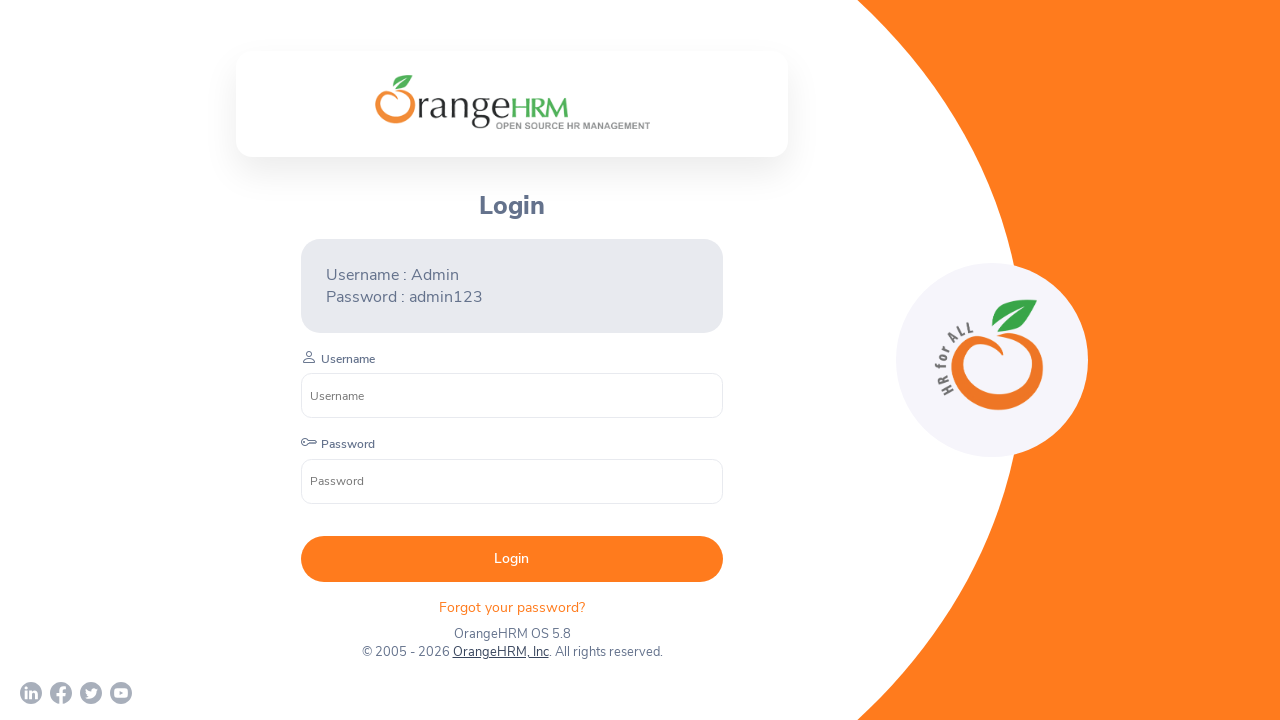

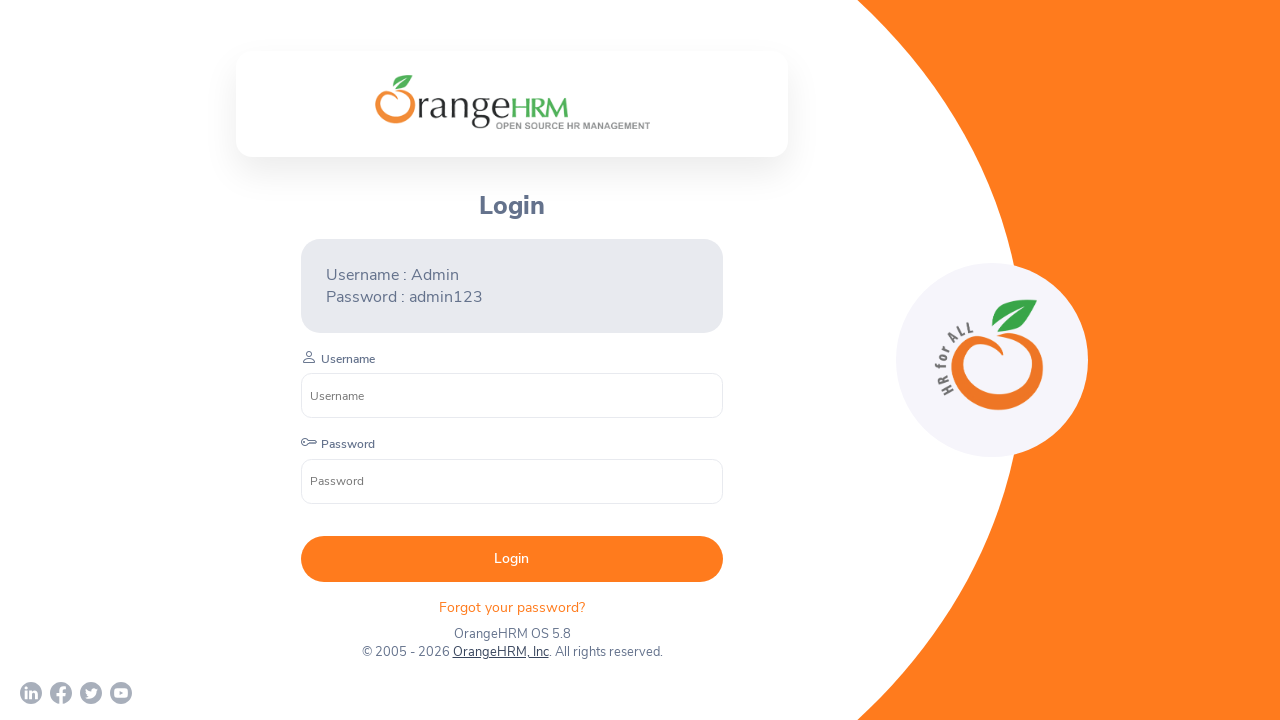